Tests window switching functionality by clicking a button that opens a new tab, iterating through window handles, and switching back to the original window

Starting URL: https://formy-project.herokuapp.com/switch-window

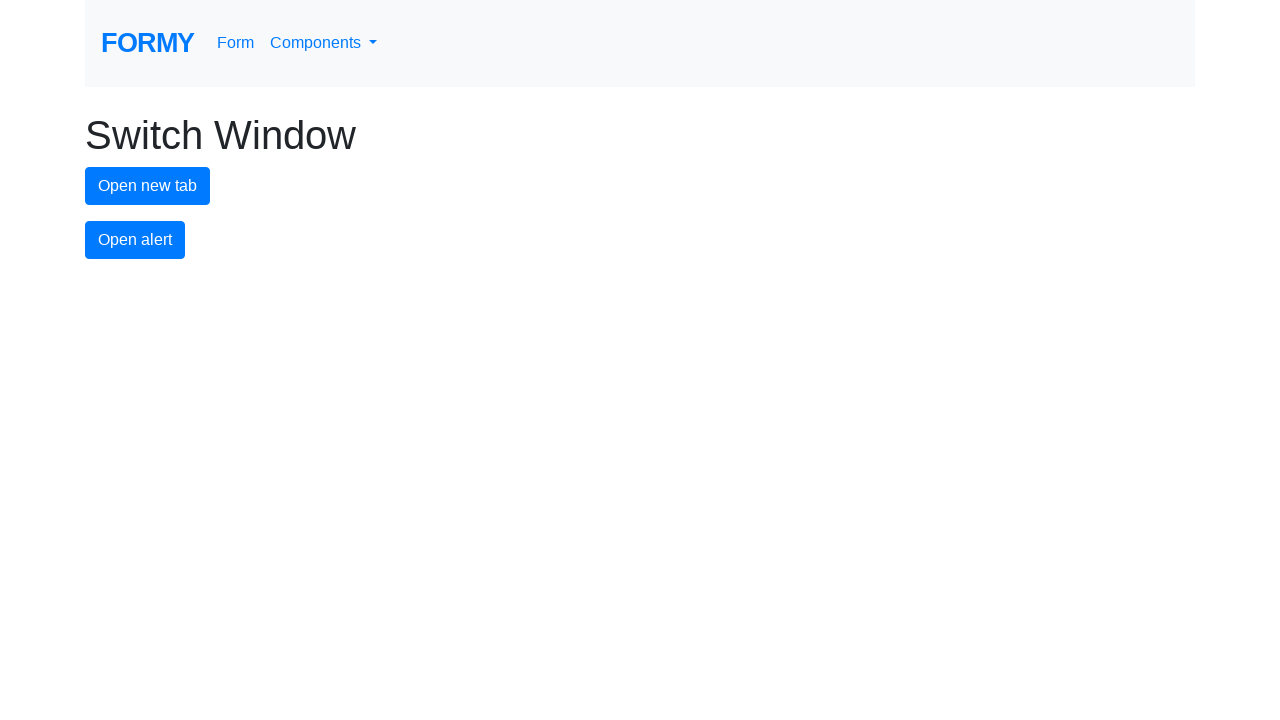

Clicked button to open new tab at (148, 186) on #new-tab-button
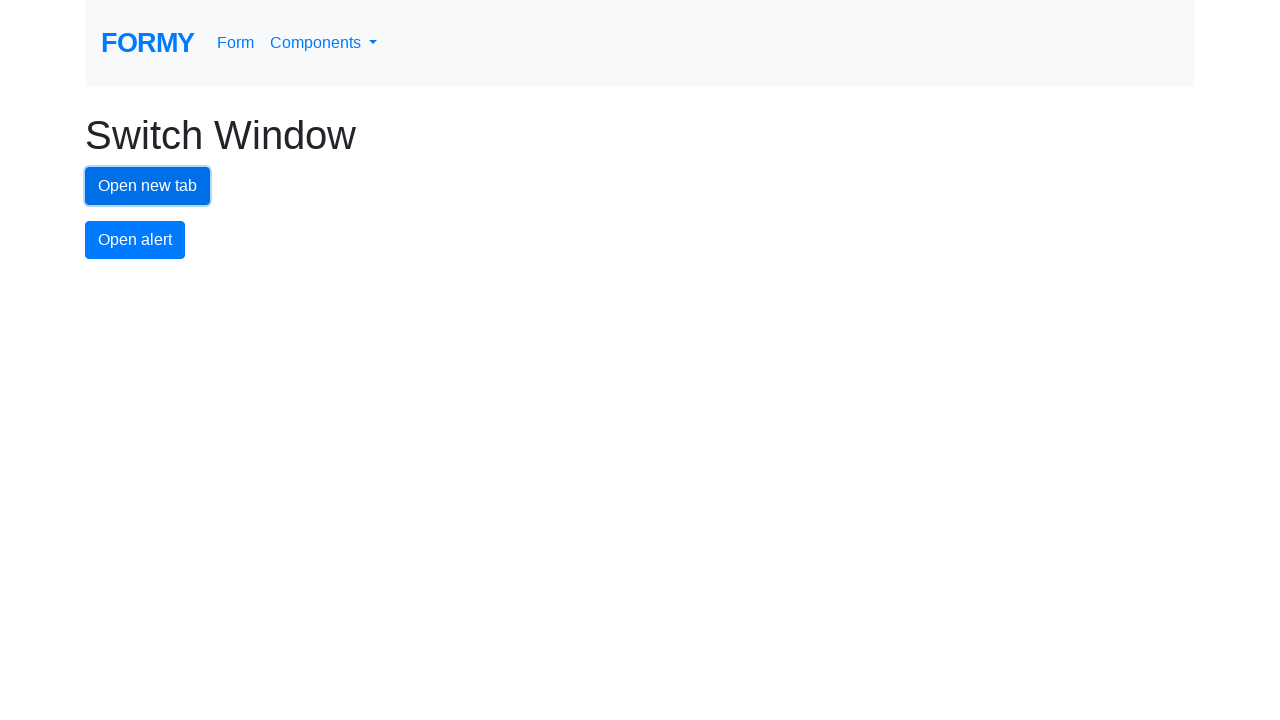

Waited 500ms for new tab to open
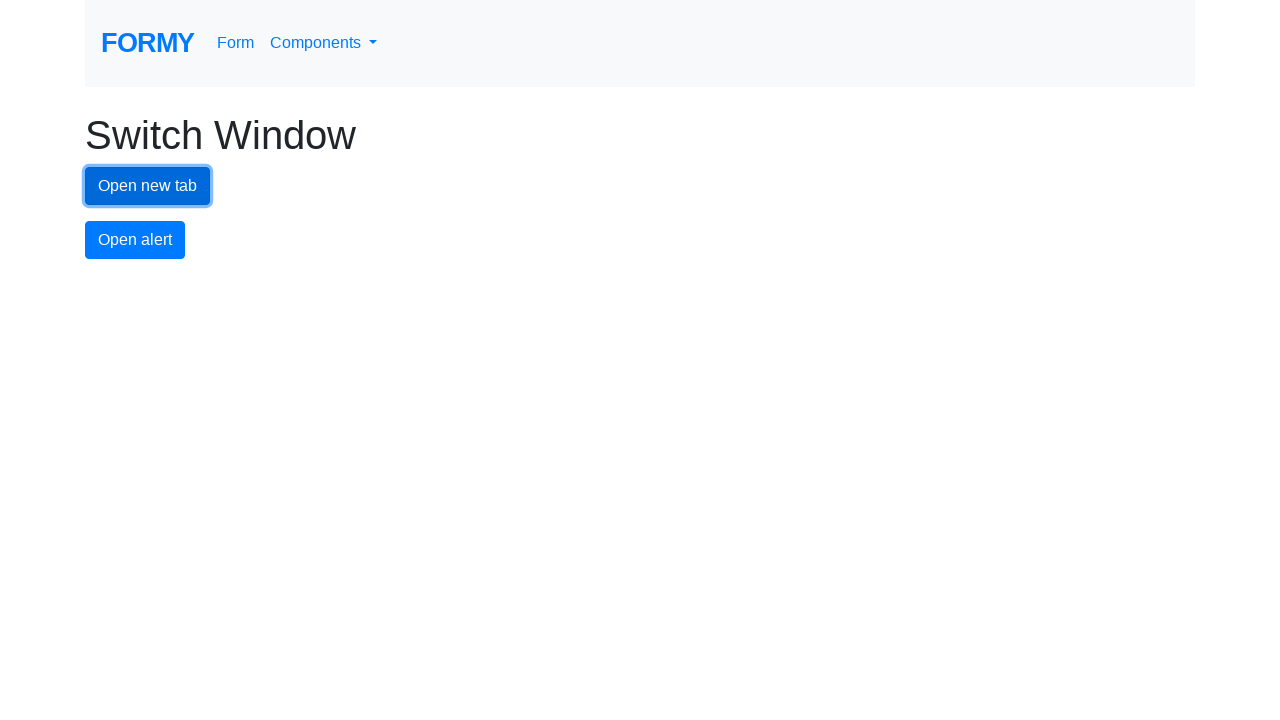

Retrieved all open pages/tabs from context
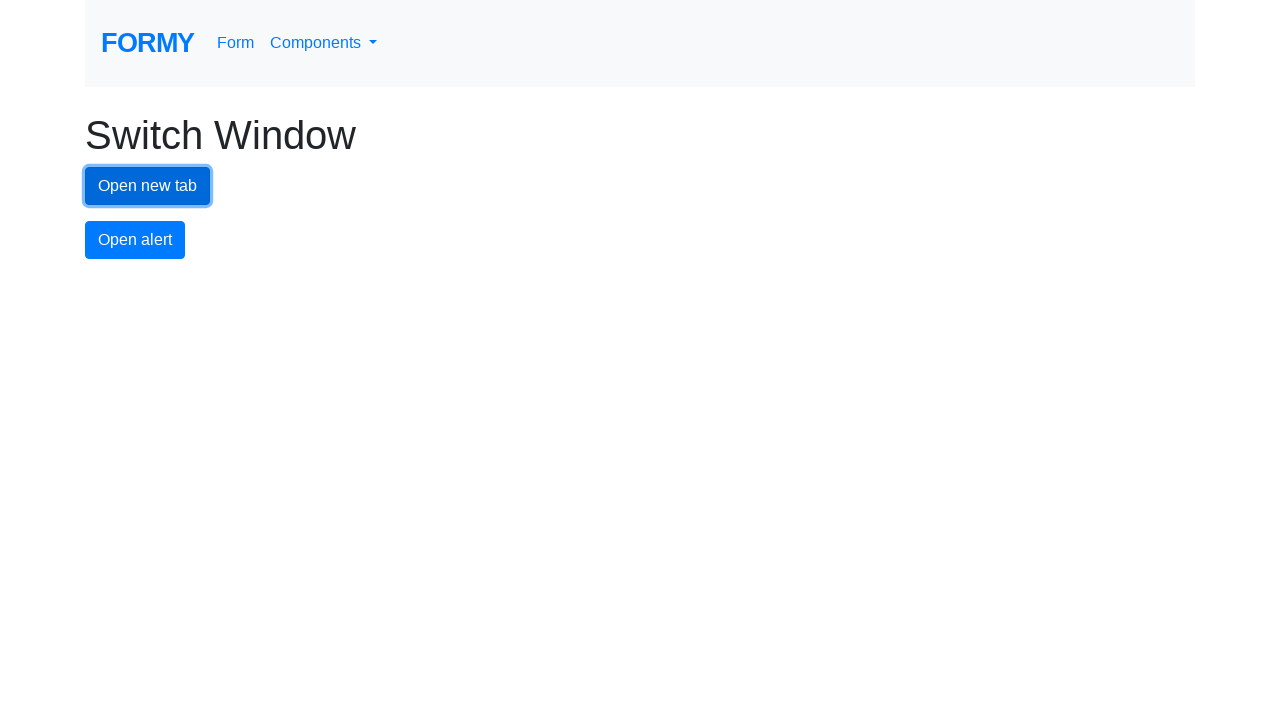

Identified new tab as the last opened page
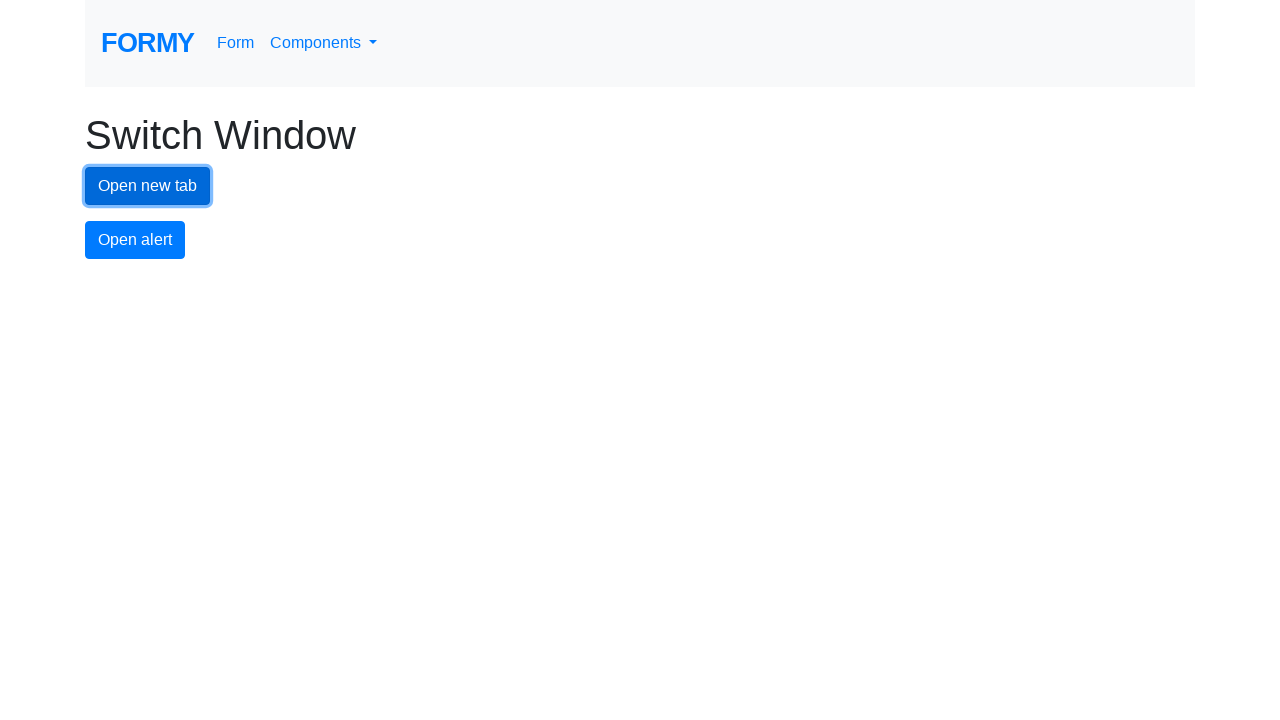

Switched focus to the new tab
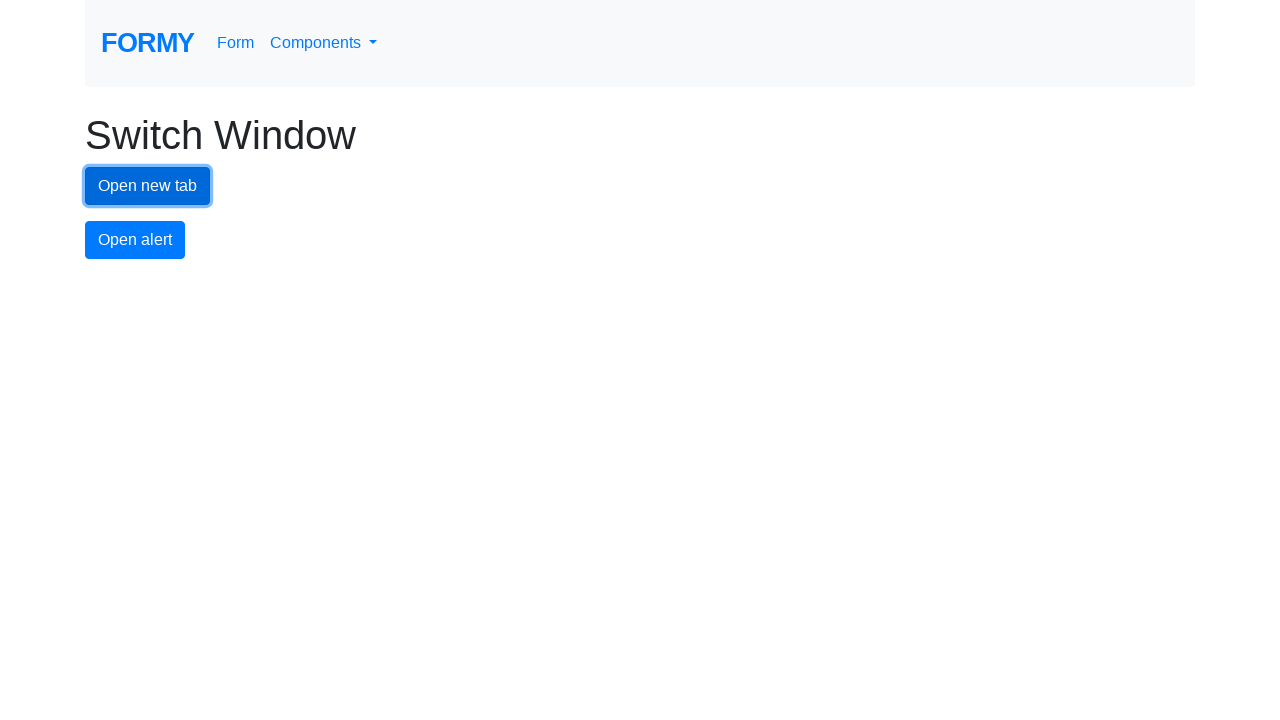

Switched back to the original window
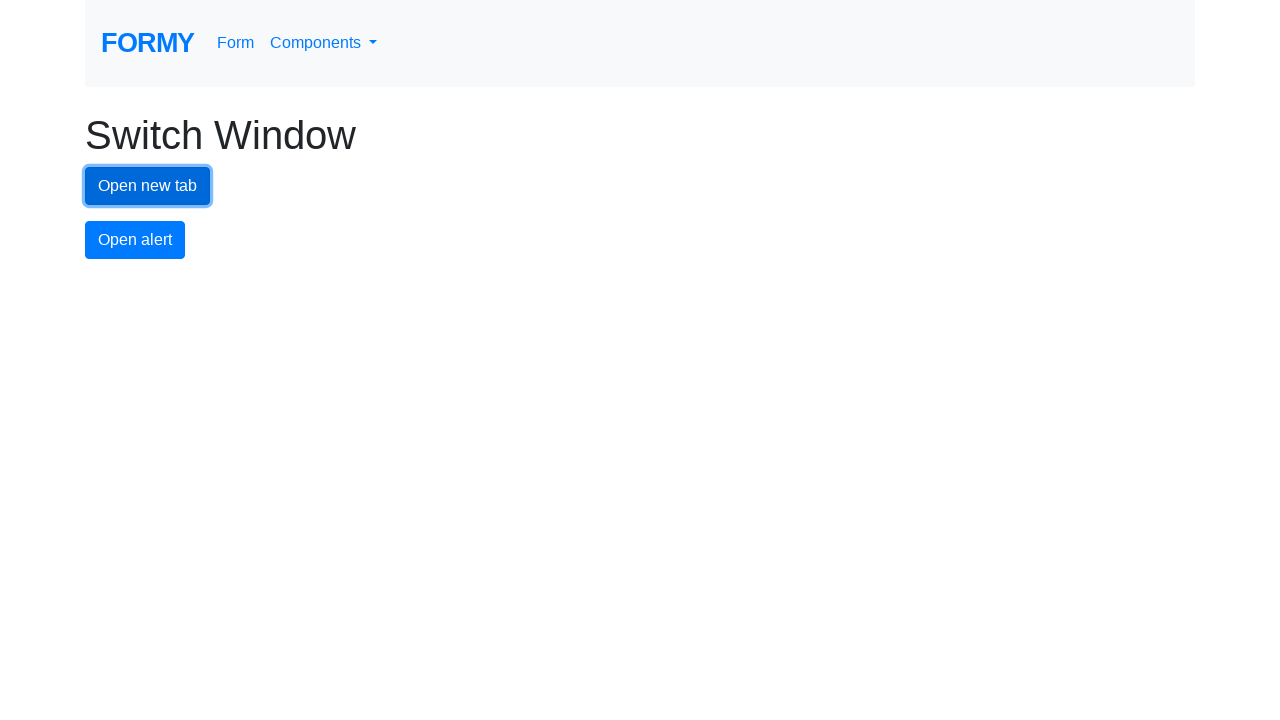

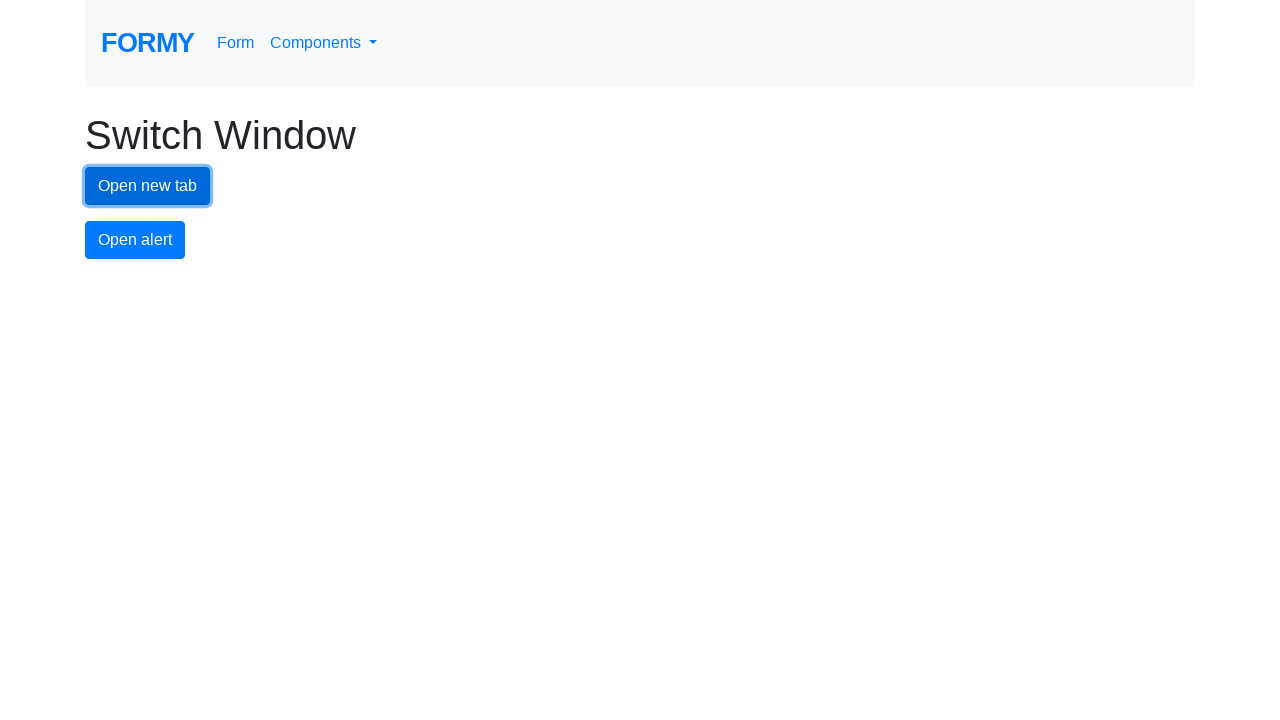